Tests dynamic properties page by waiting for an element that appears after a delay

Starting URL: https://demoqa.com/dynamic-properties

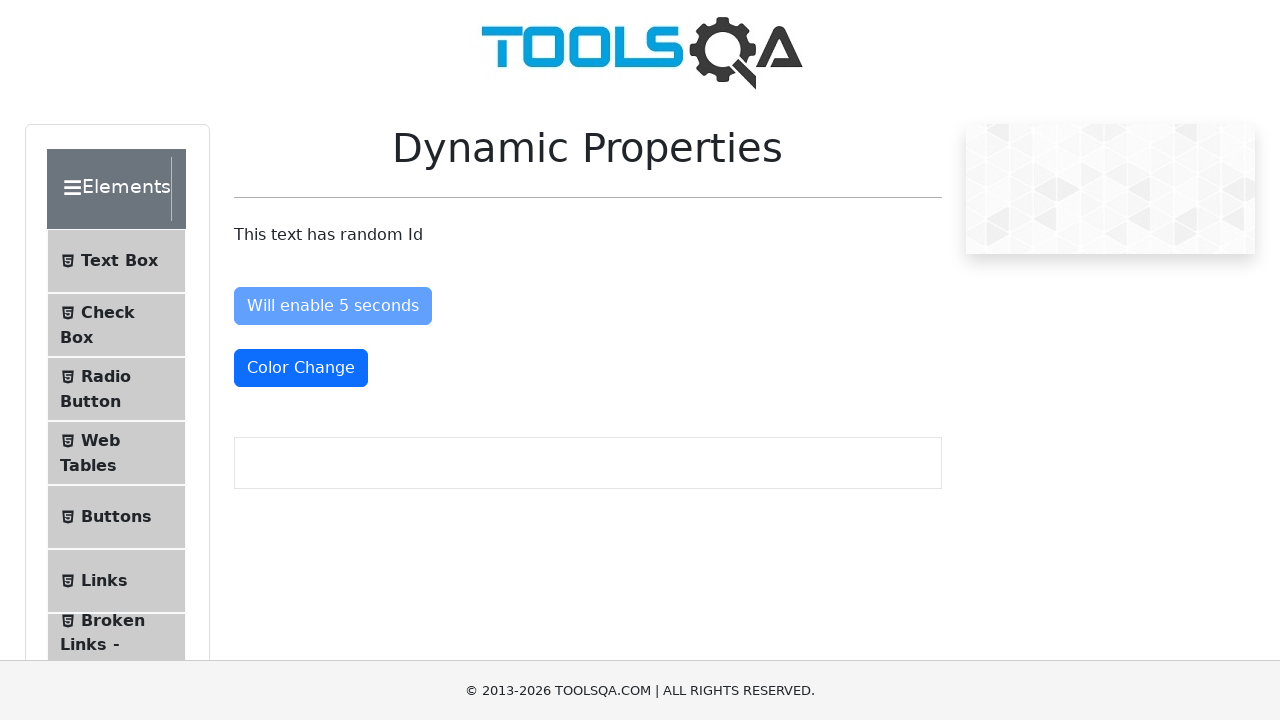

Waited for element with id 'visibleAfter' to become visible after delay
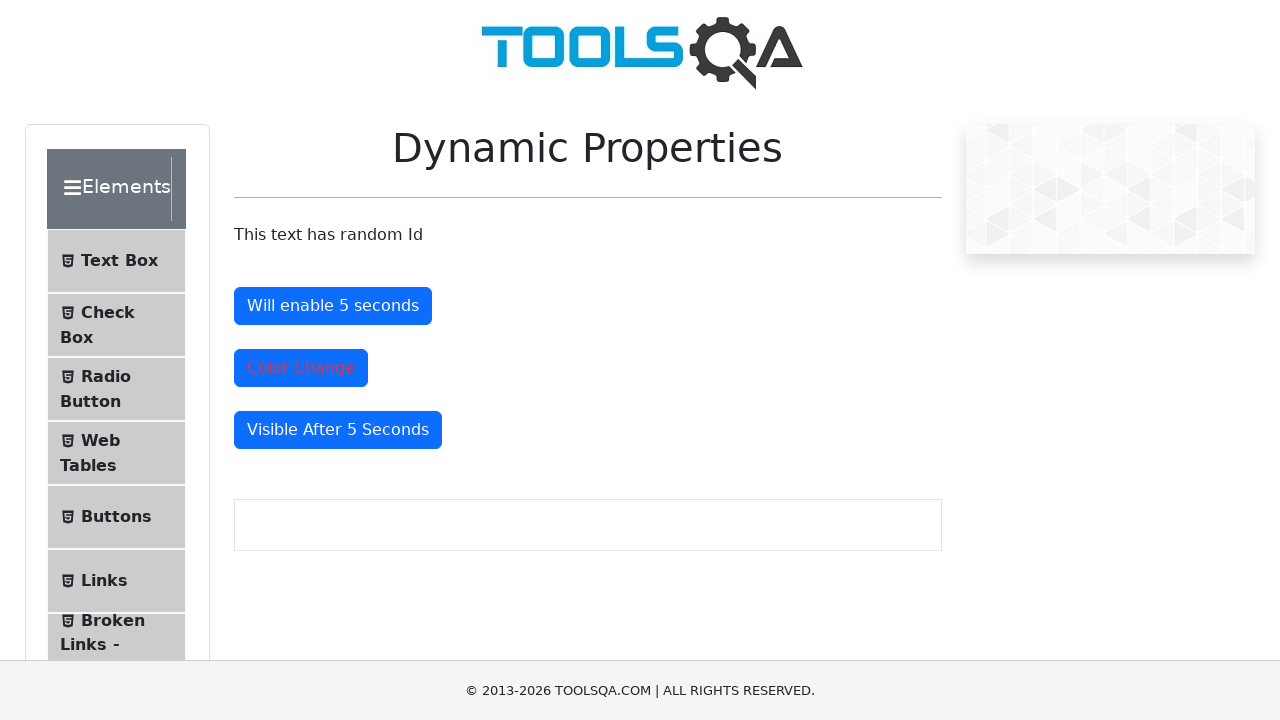

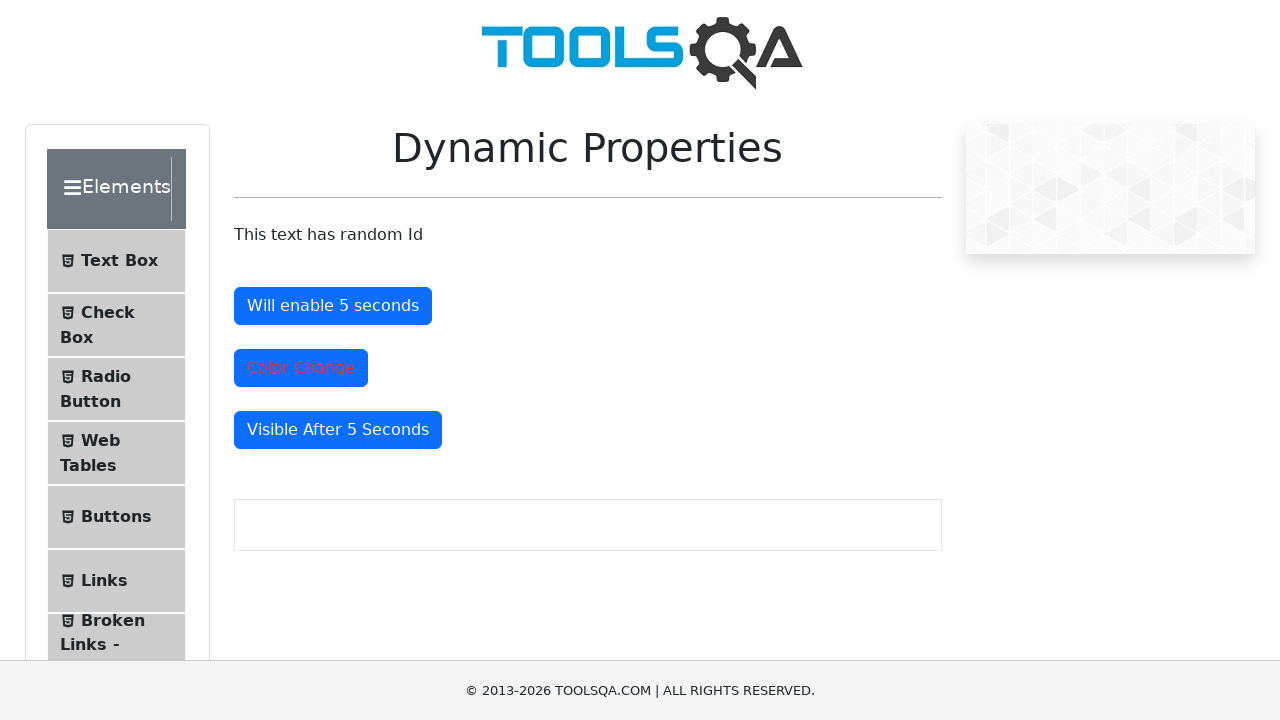